Navigates through the shop and home pages, then iterates through arrival product images to verify they are displayed and accessible

Starting URL: http://practice.automationtesting.in/

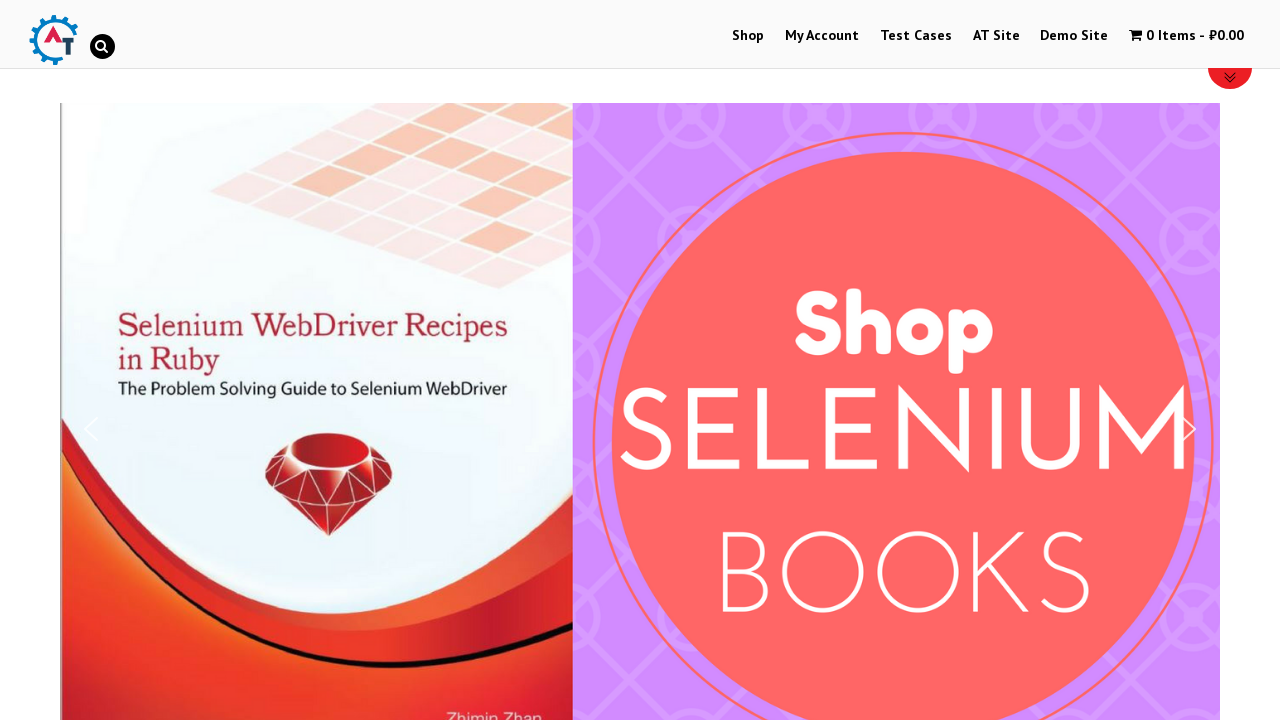

Clicked on Shop menu link at (748, 36) on xpath=//a[contains(text(),'Shop')]
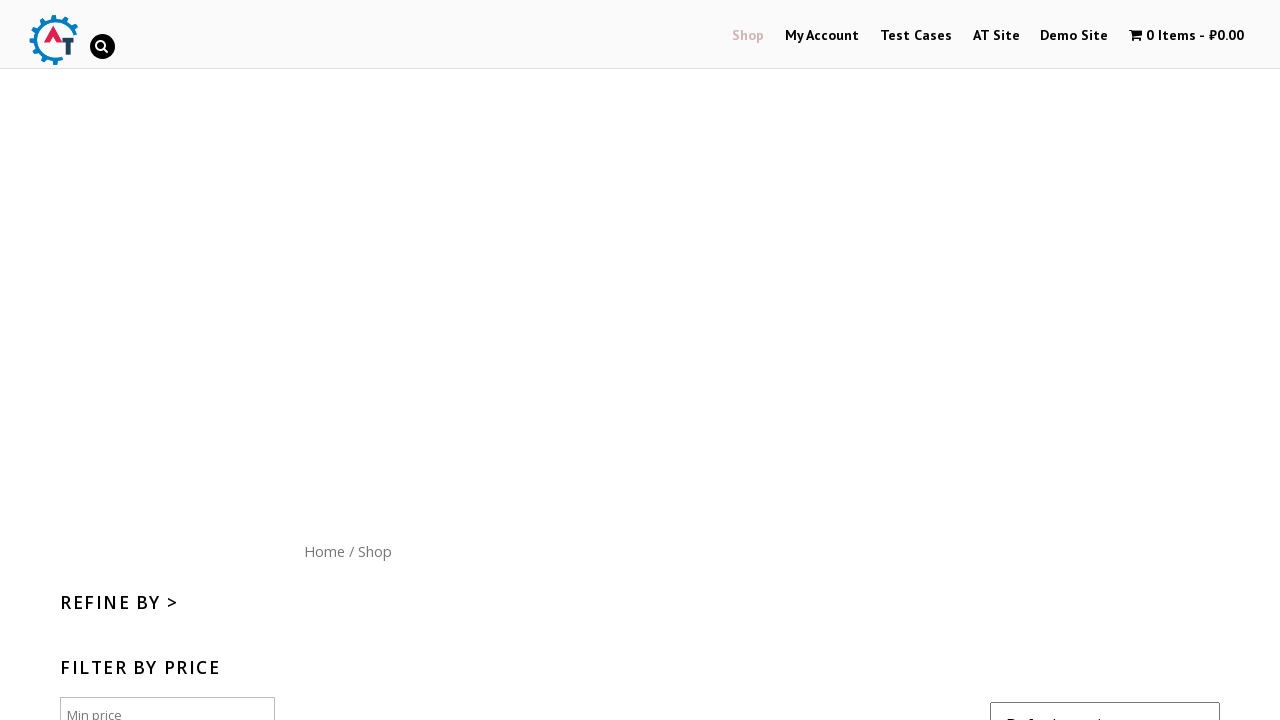

Clicked on Home menu link at (324, 551) on xpath=//a[contains(text(),'Home')]
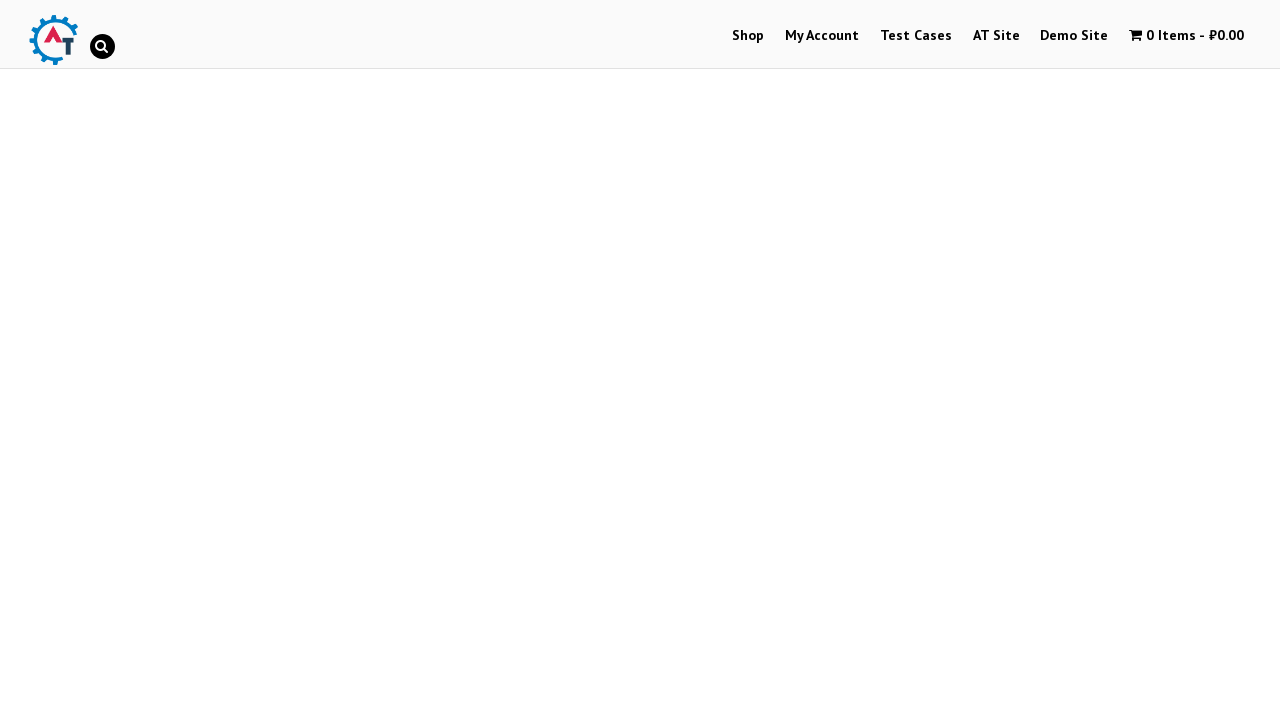

Waited for arrival product images to load
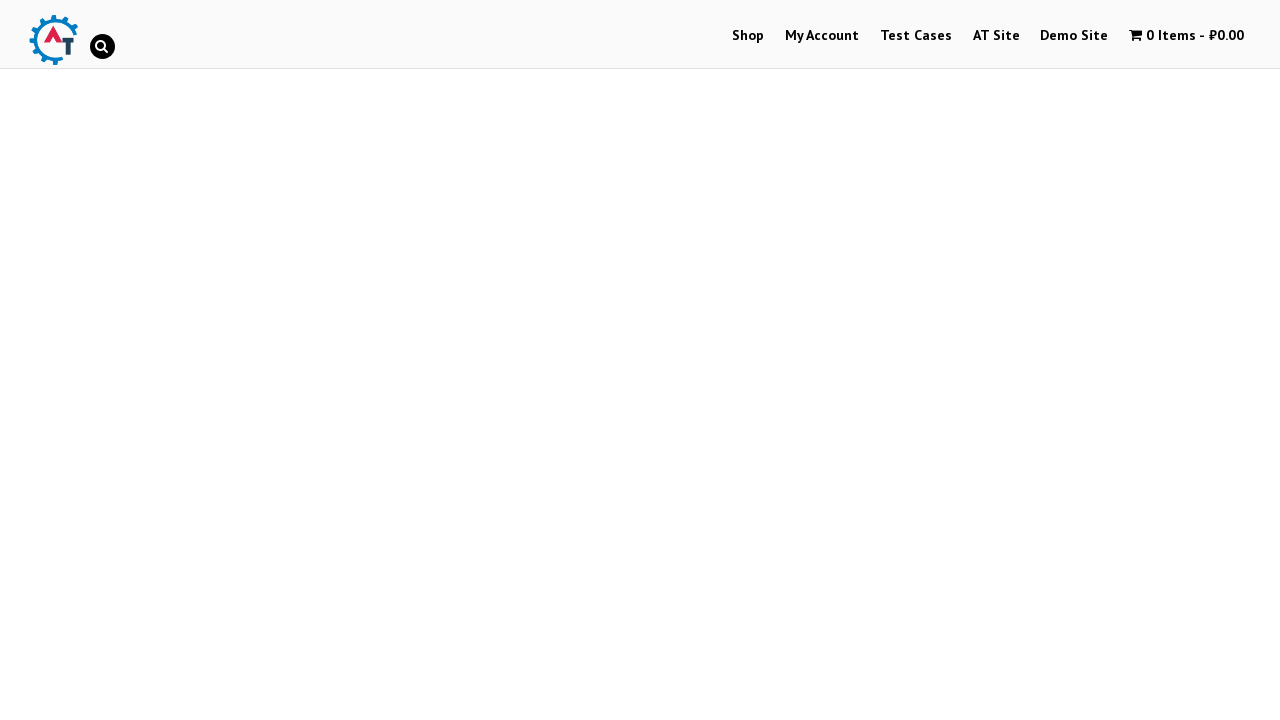

Retrieved all arrival product elements
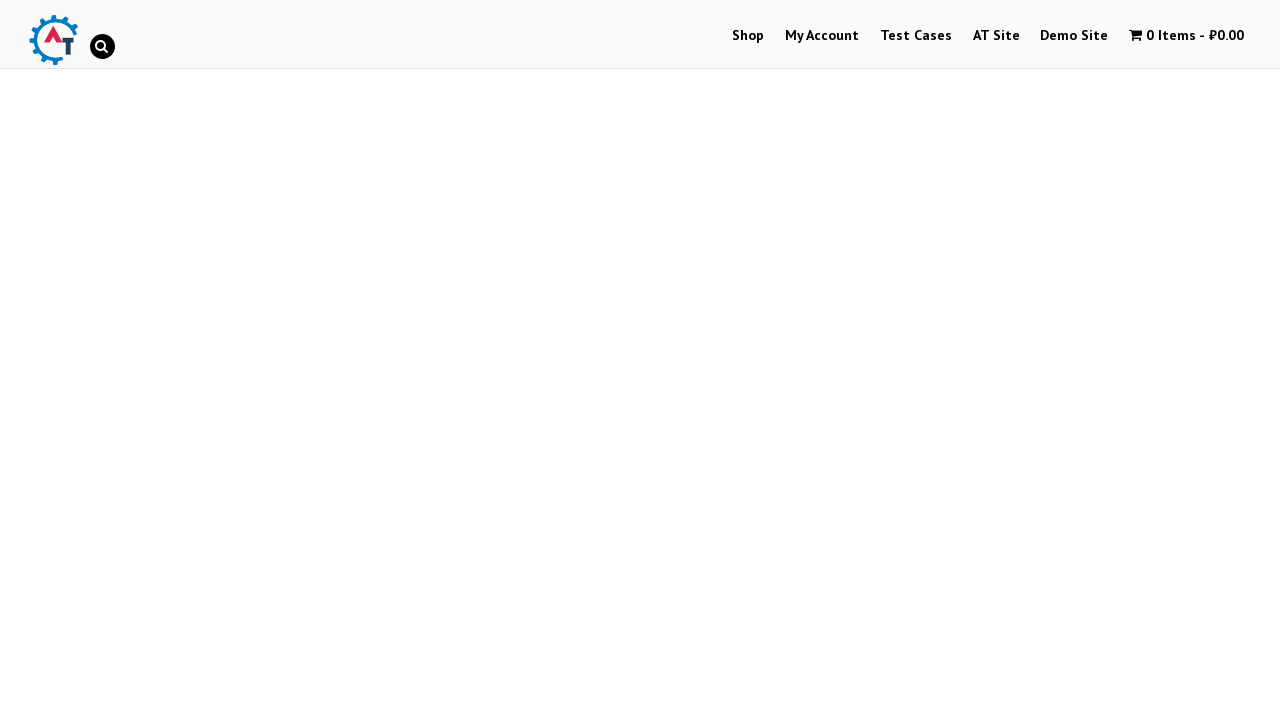

Displayed arrival product 1: Selenium Ruby
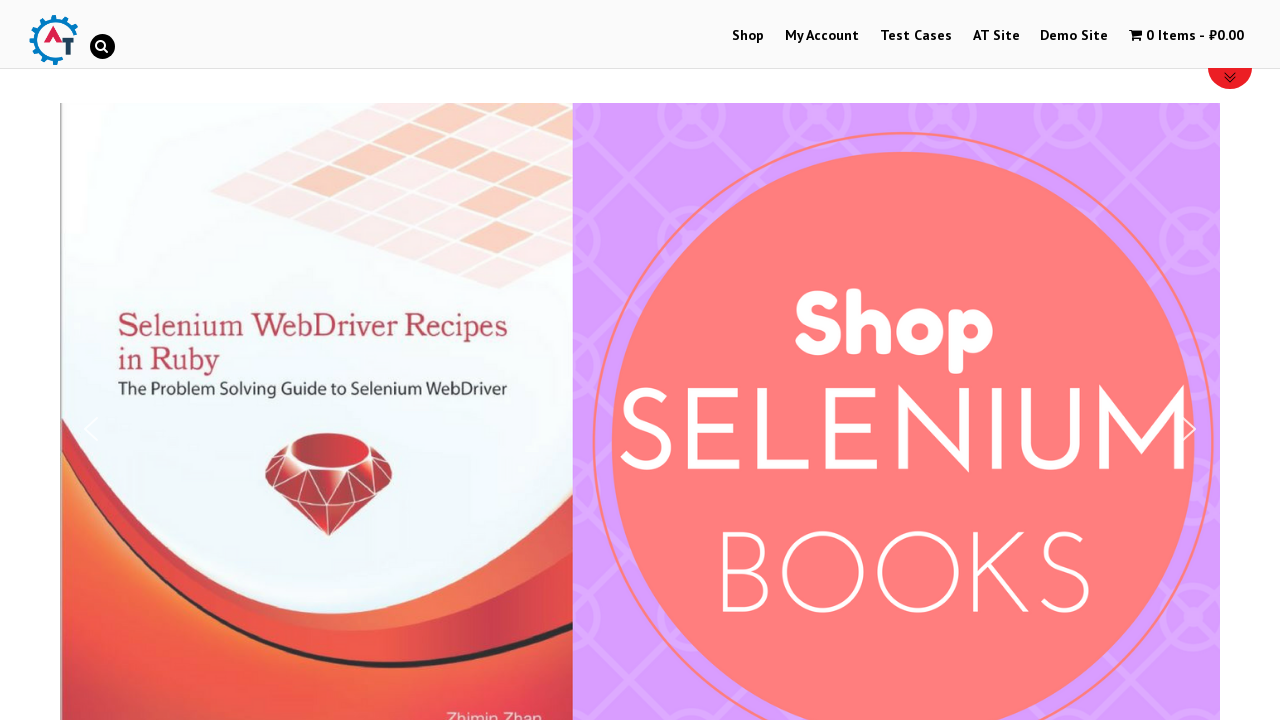

Displayed arrival product 2: Thinking in HTML
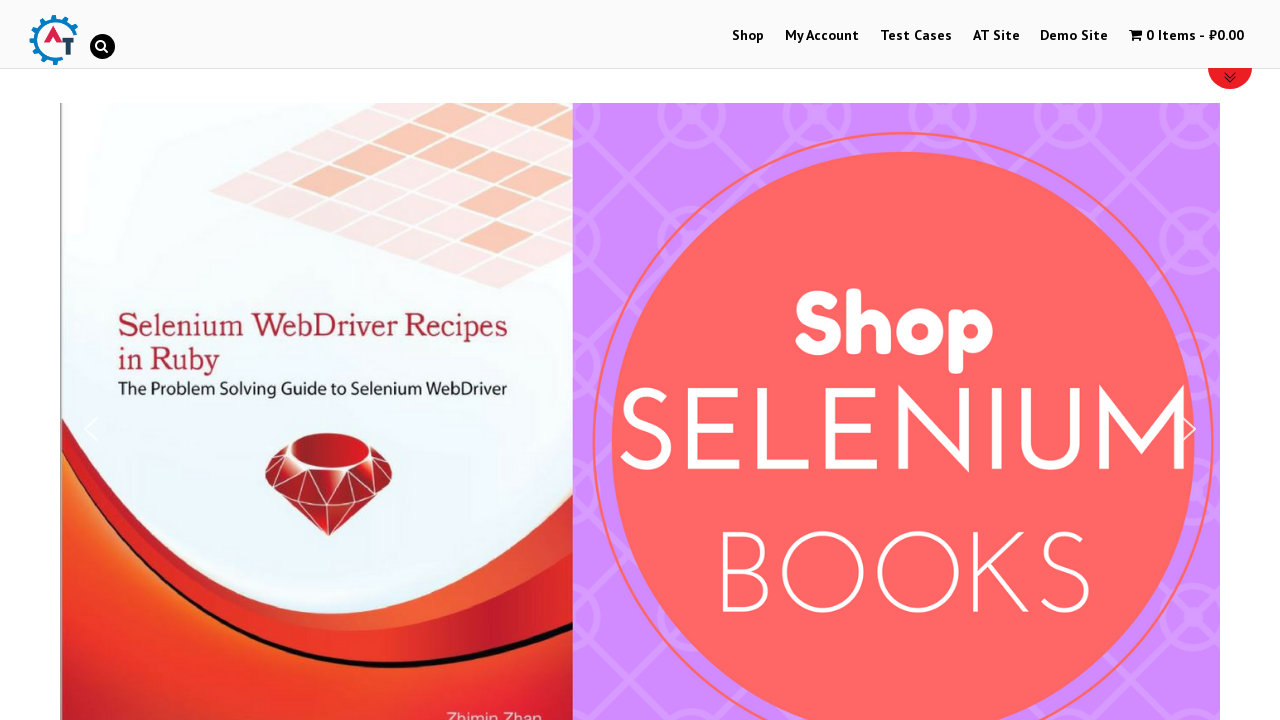

Displayed arrival product 3: Mastering JavaScript
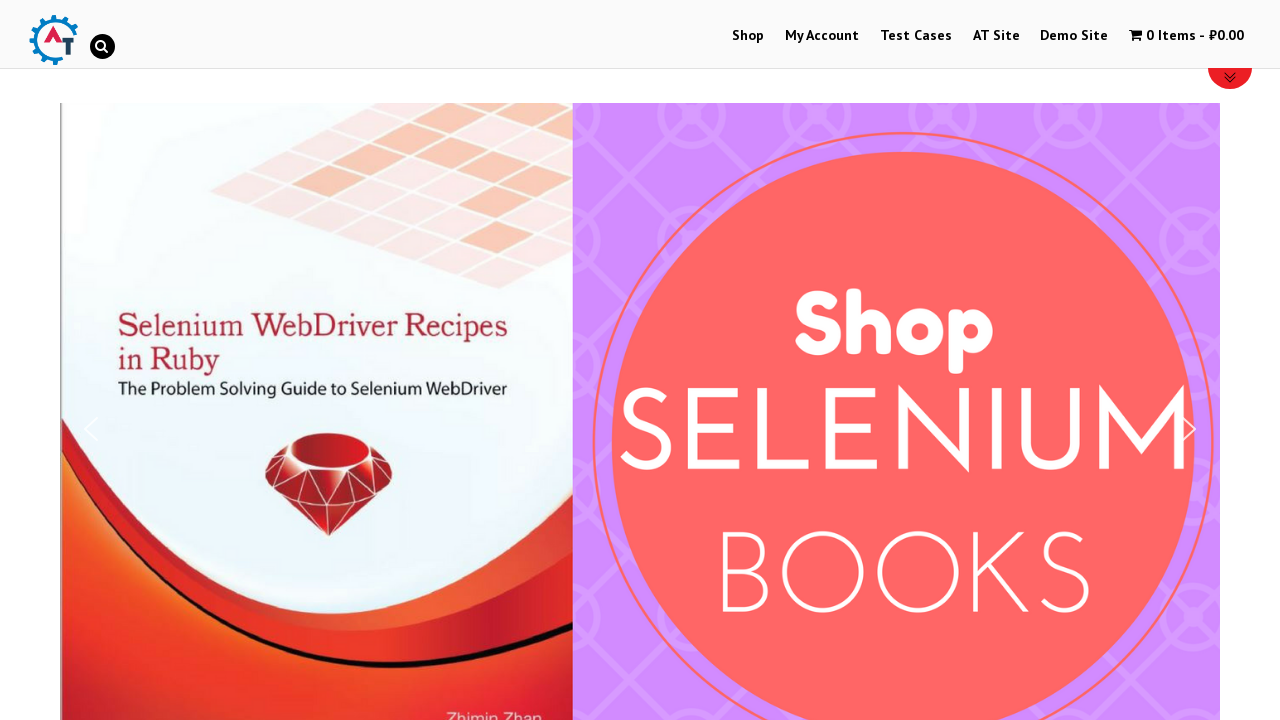

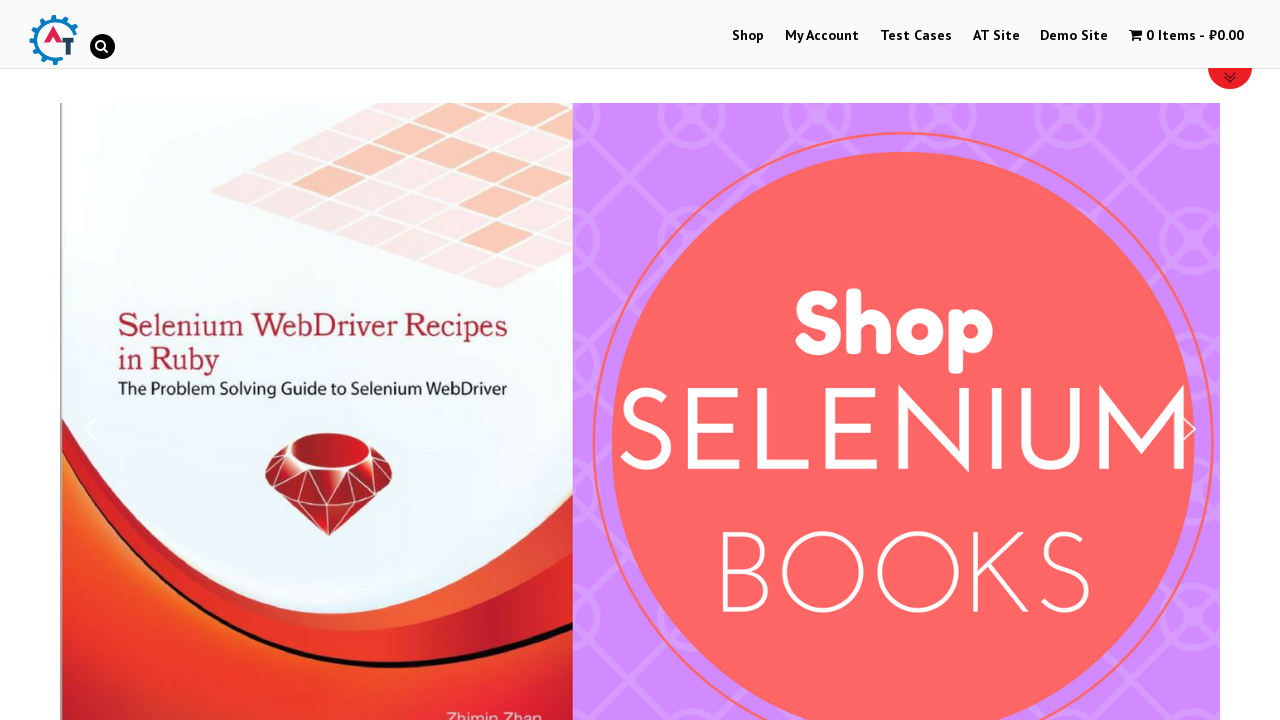